Tests file upload functionality by selecting a file using the file input element on the Heroku test app's upload page

Starting URL: https://the-internet.herokuapp.com/upload

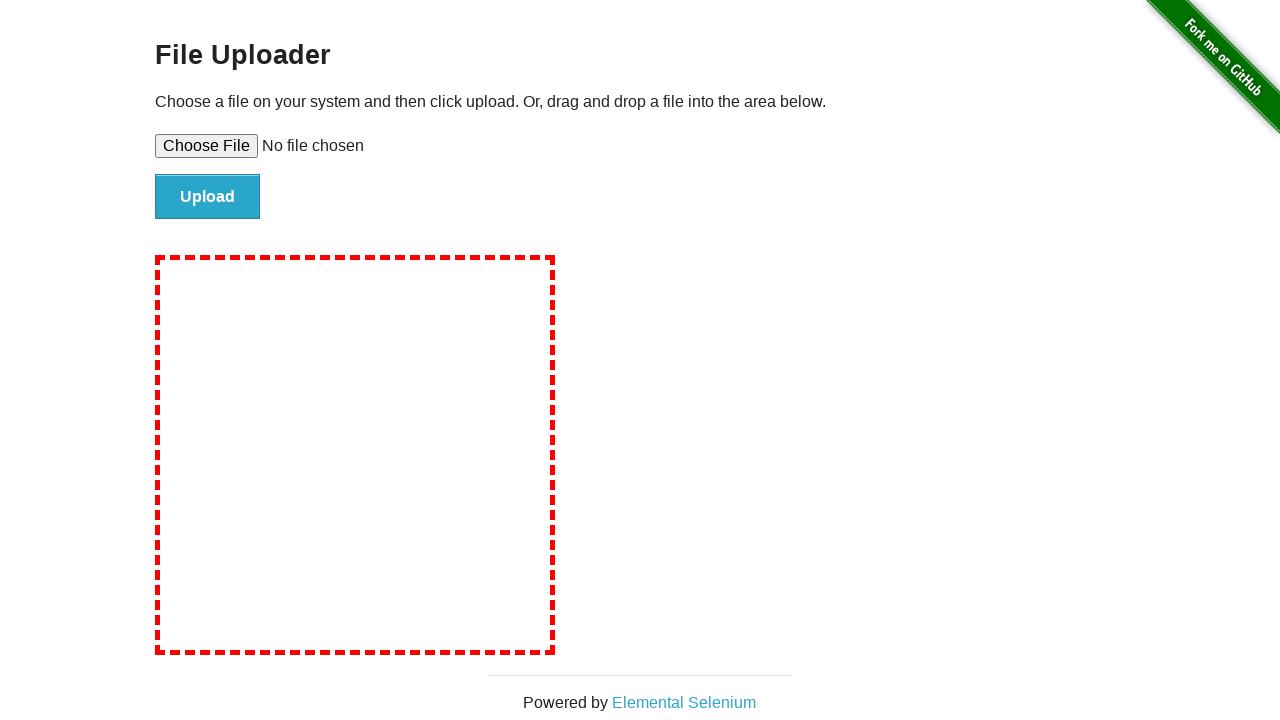

Created temporary test file for upload
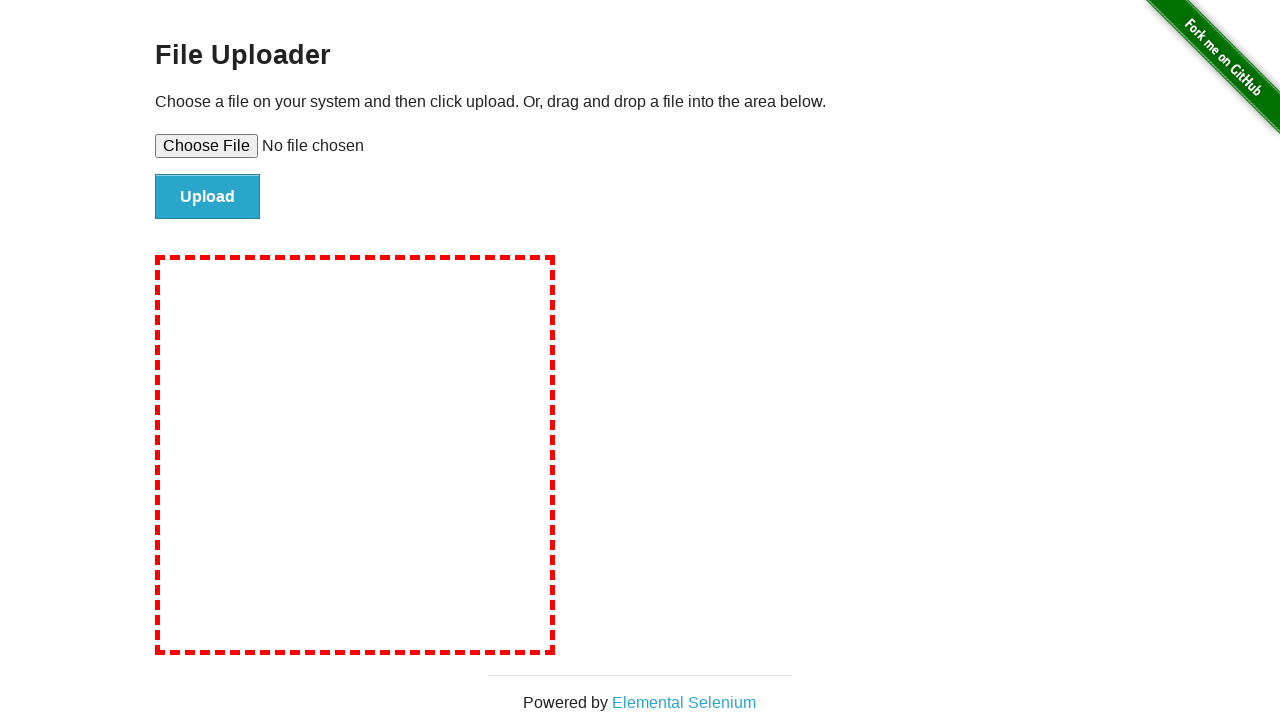

Selected test file using file input element
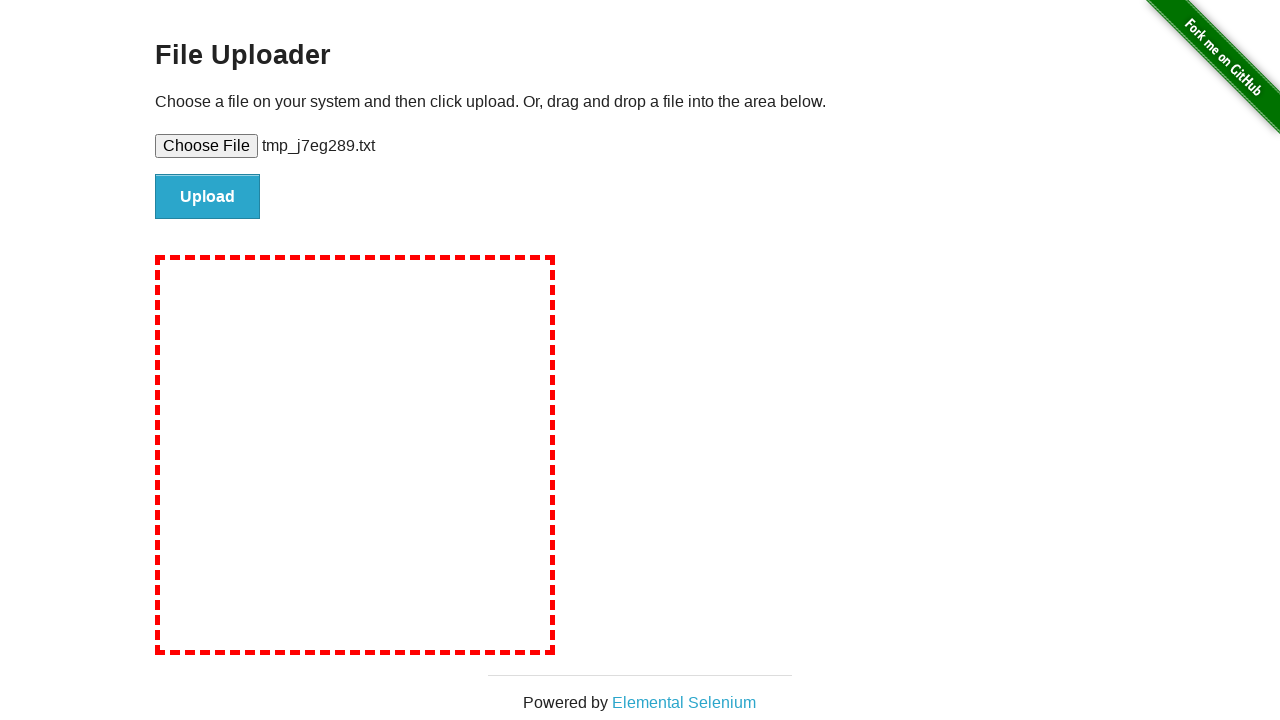

Cleaned up temporary test file
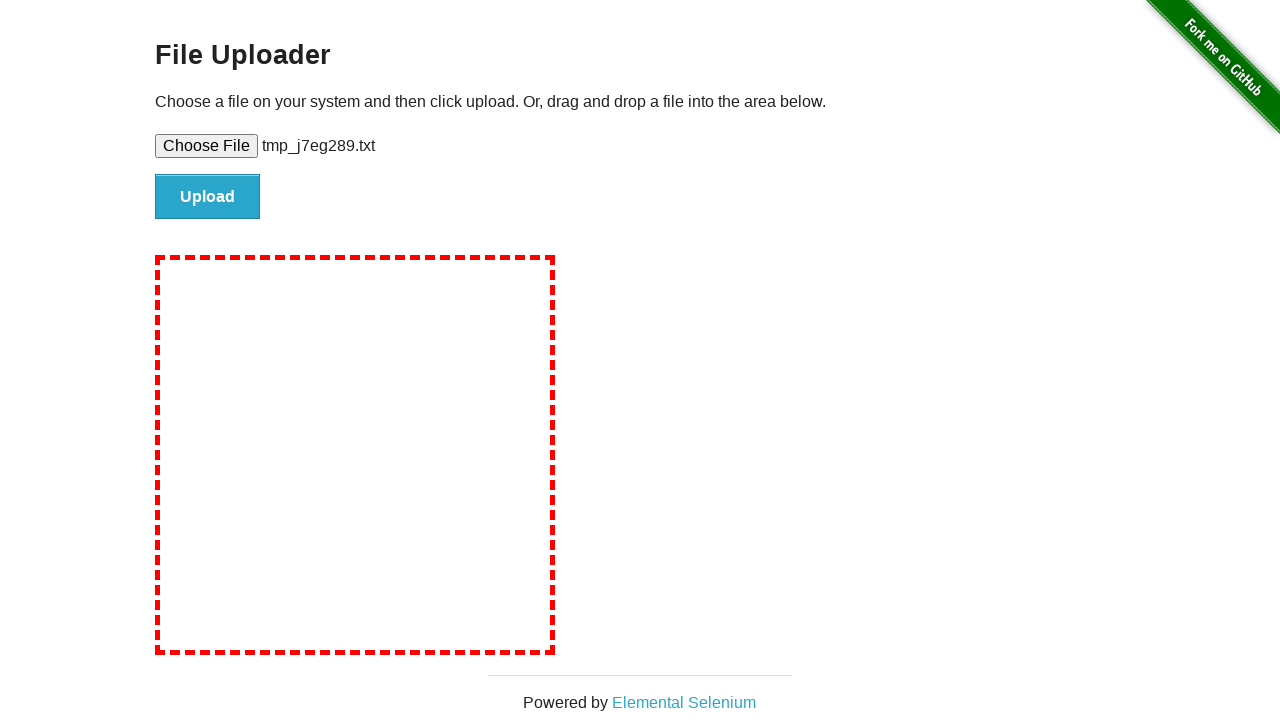

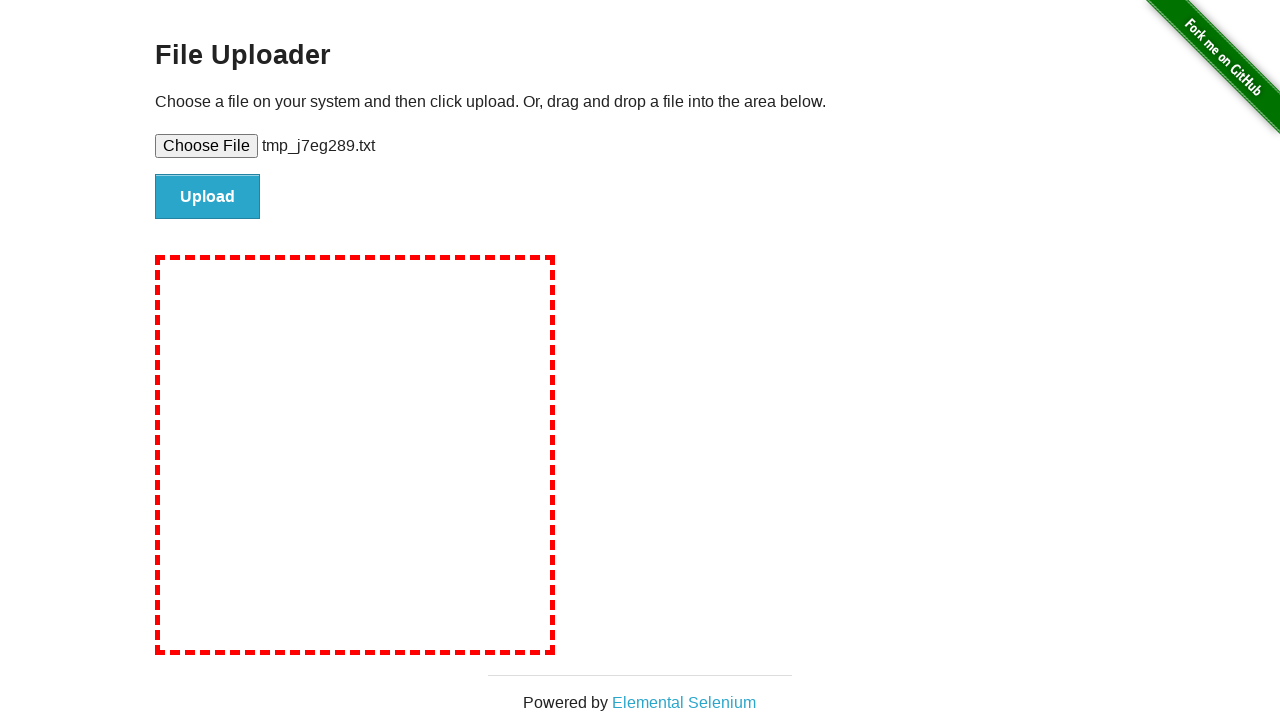